Tests dynamic loading by clicking Start button and verifying "Hello World!" text appears

Starting URL: https://the-internet.herokuapp.com/dynamic_loading/1

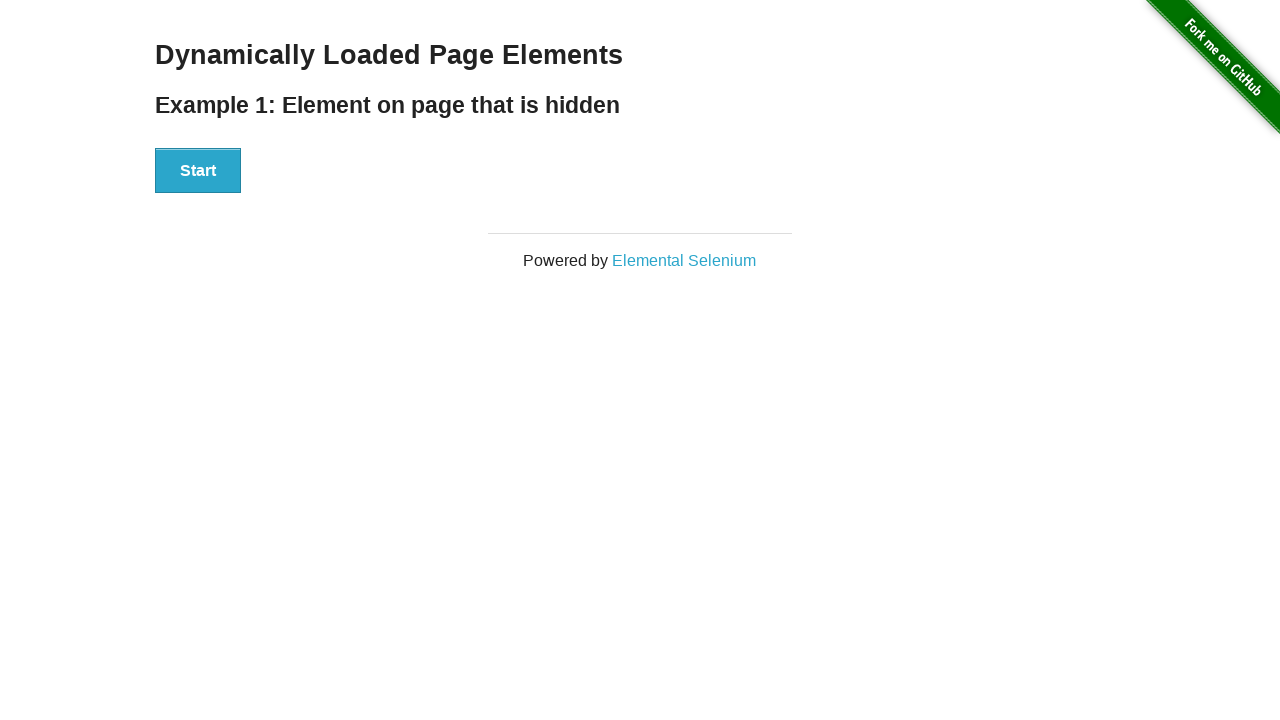

Navigated to dynamic loading test page
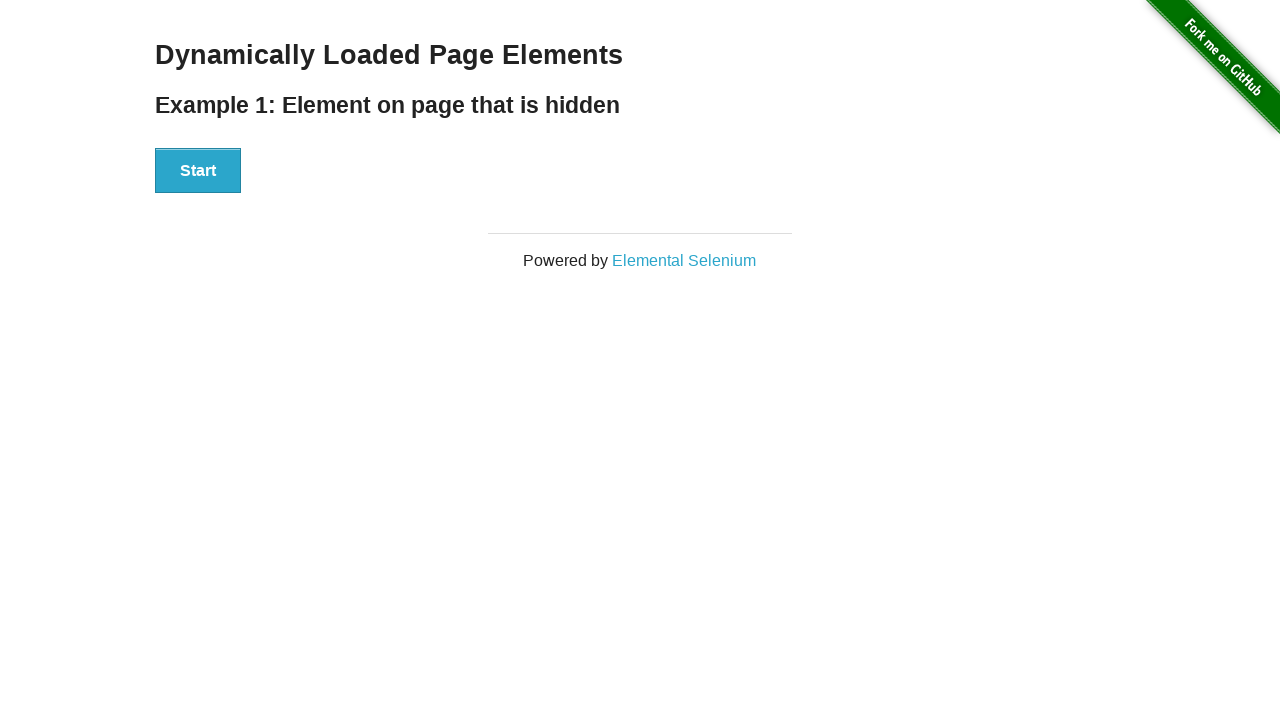

Clicked Start button to trigger dynamic loading at (198, 171) on xpath=//button
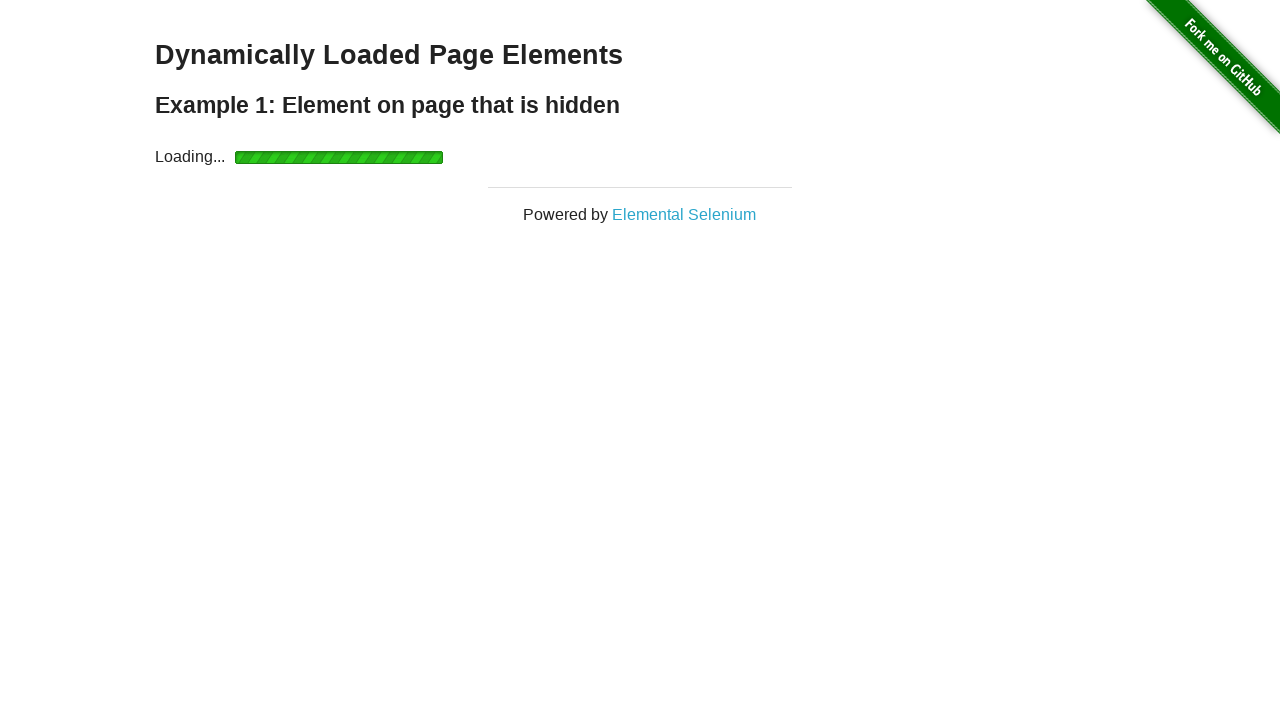

Waited for 'Hello World!' text to become visible
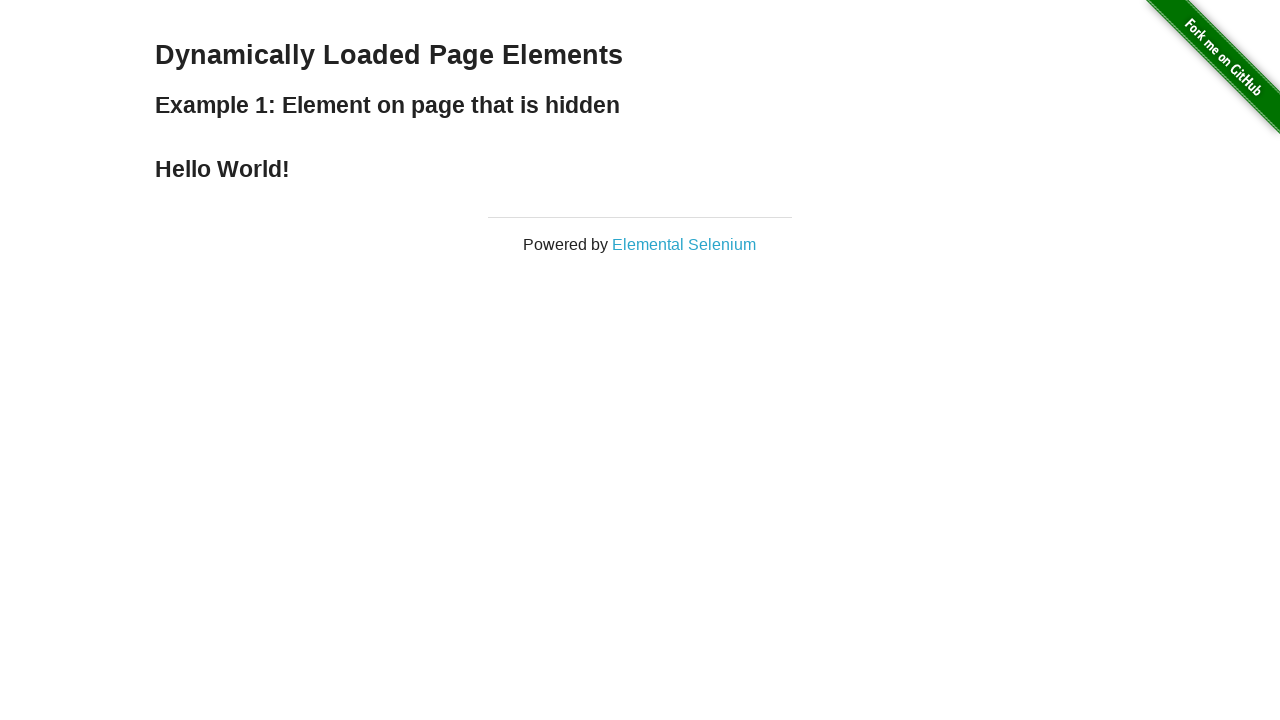

Retrieved text content from Hello World element
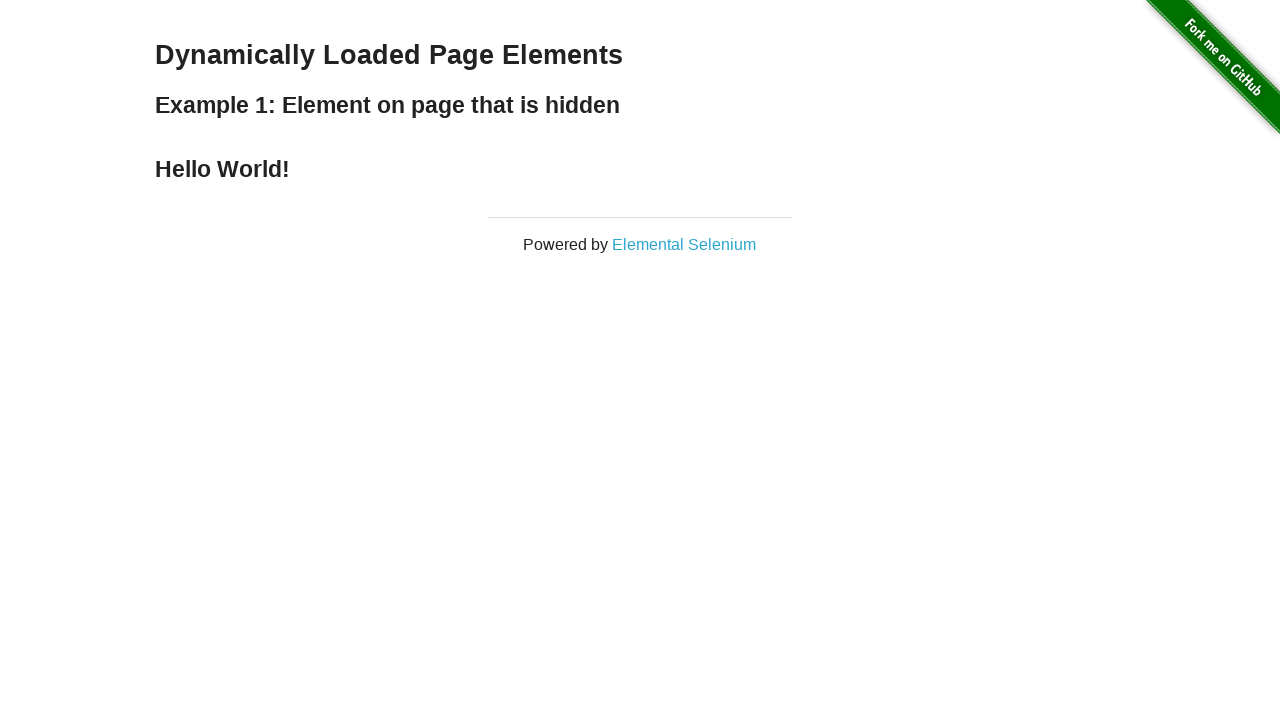

Asserted that text content equals 'Hello World!'
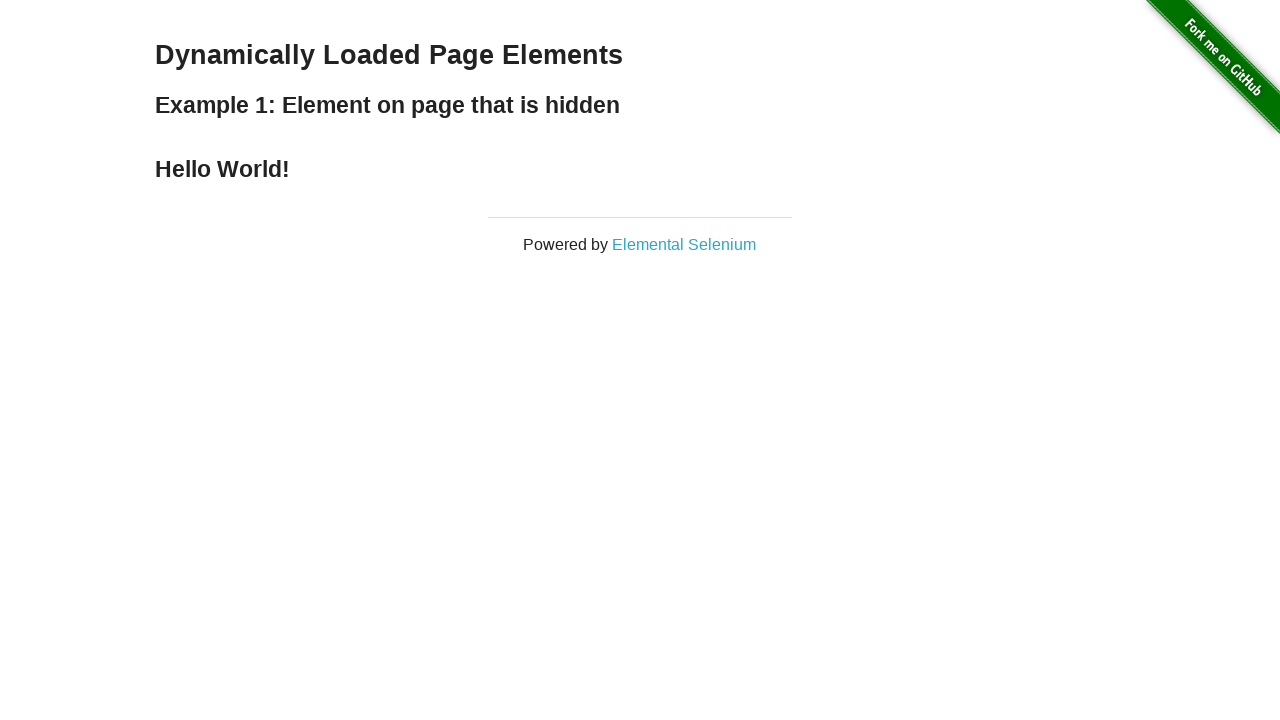

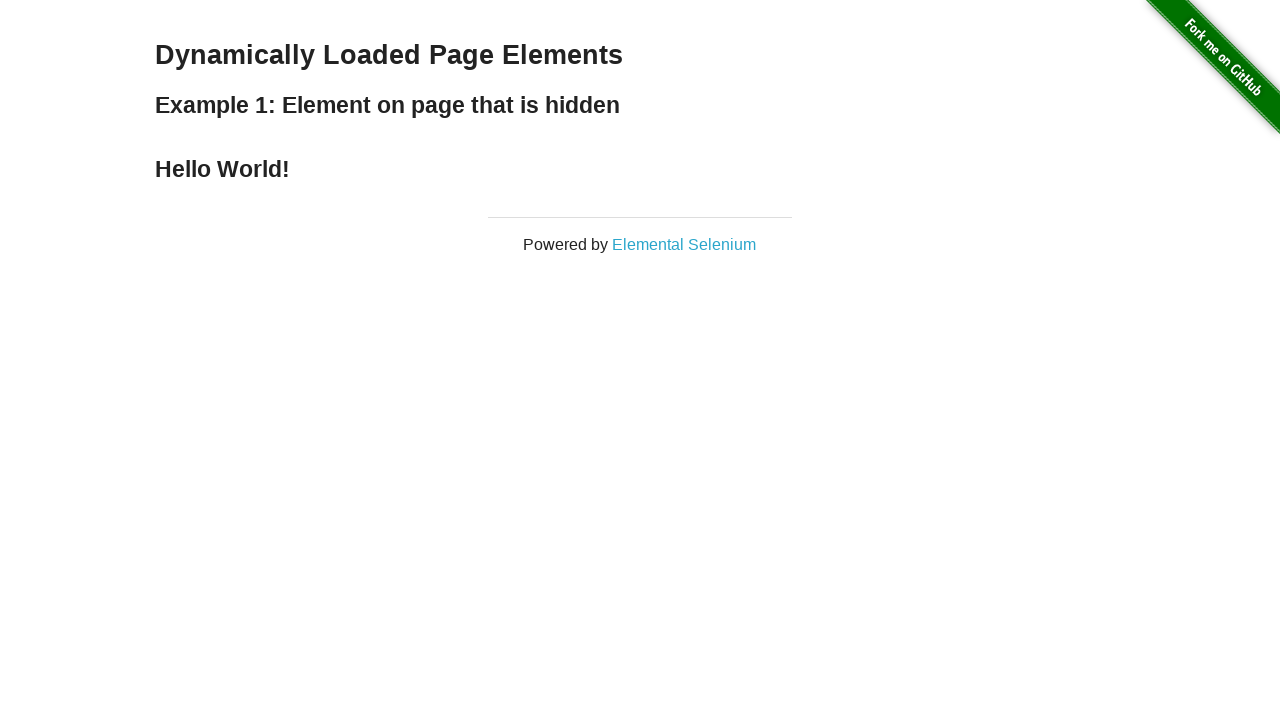